Tests add/remove element functionality by clicking add button, verifying remove button appears, clicking remove, and verifying the page header is still visible

Starting URL: https://www.testotomasyonu.com/addremove

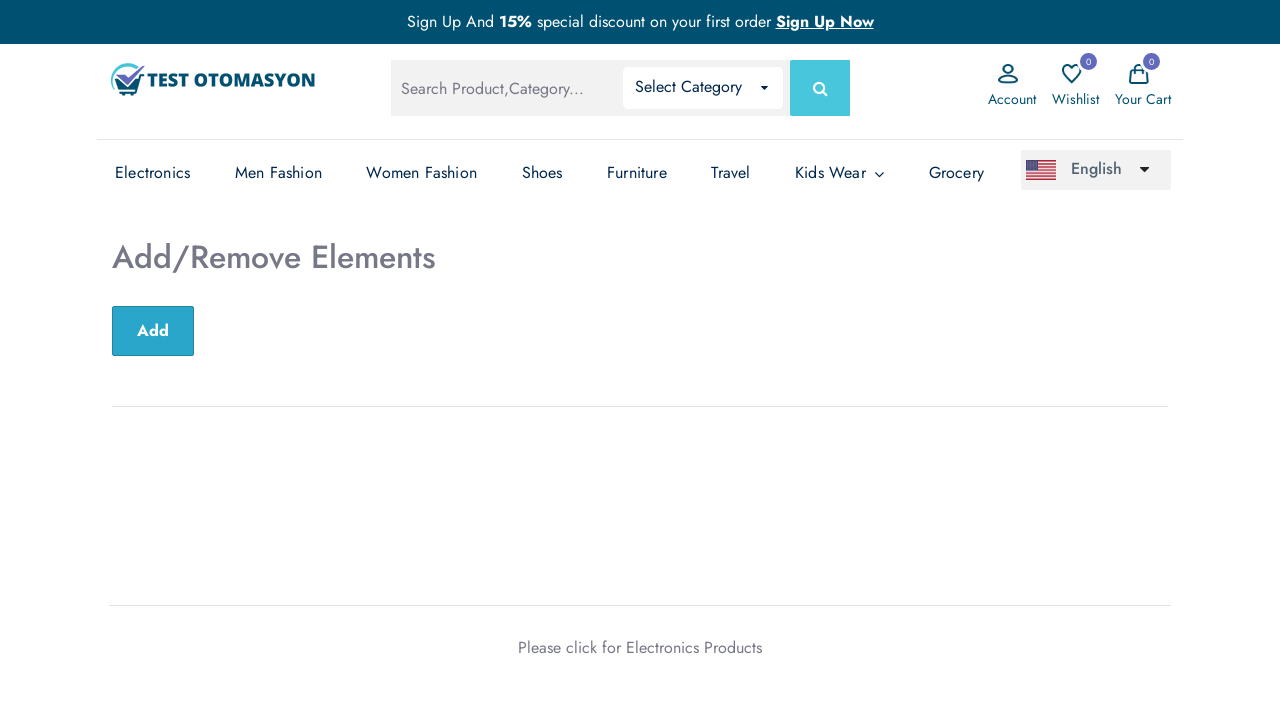

Clicked add element button at (153, 331) on button#sub-btn
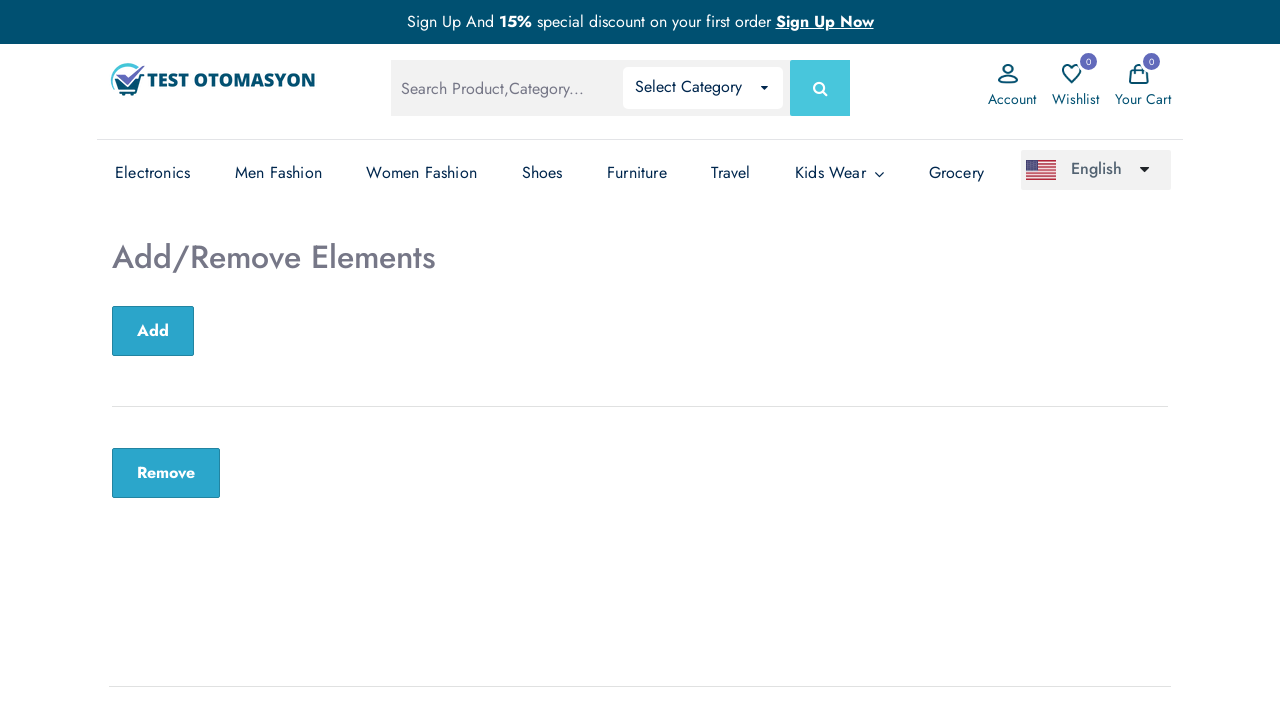

Remove button appeared after clicking add
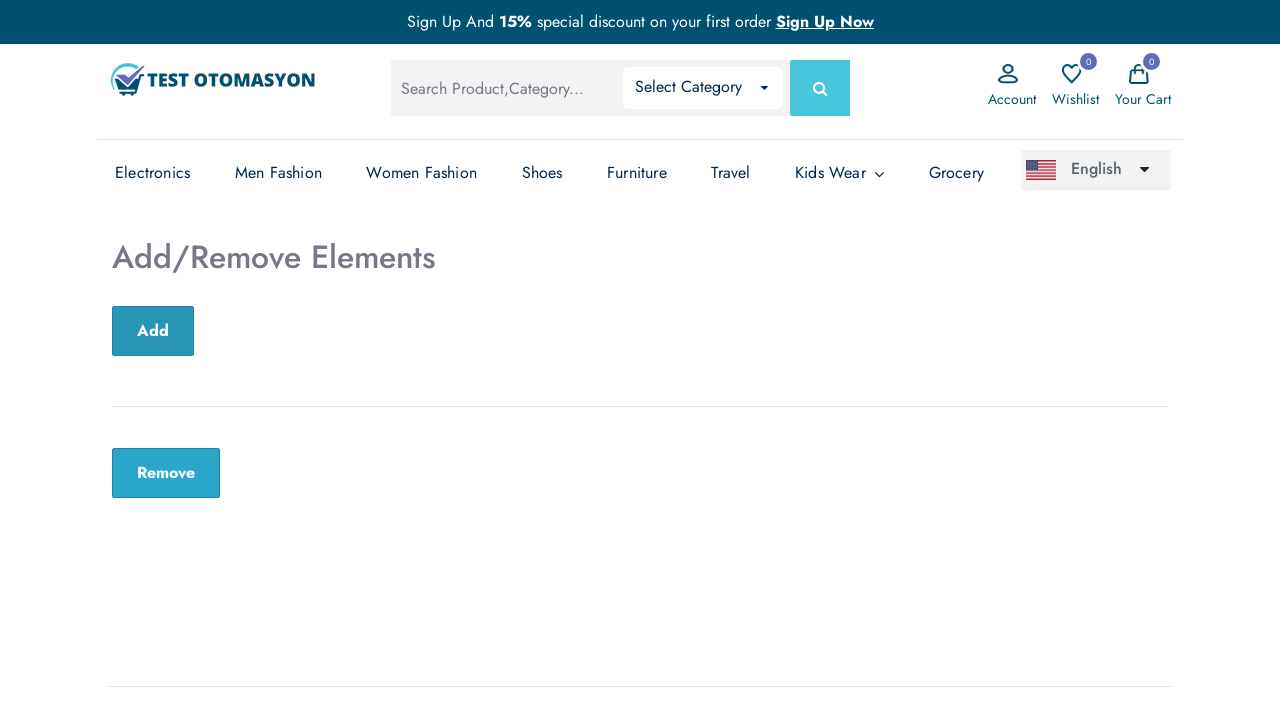

Clicked remove button at (166, 473) on button.remove-btn
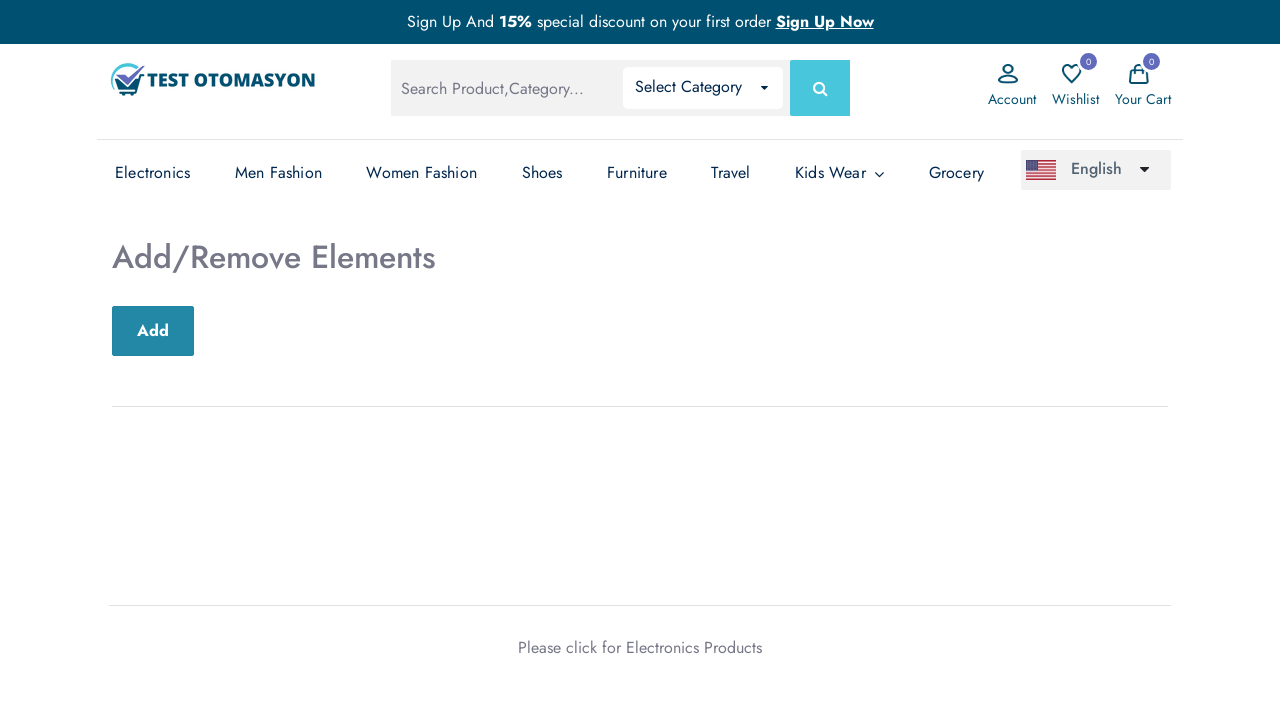

Verified page header is still visible after remove
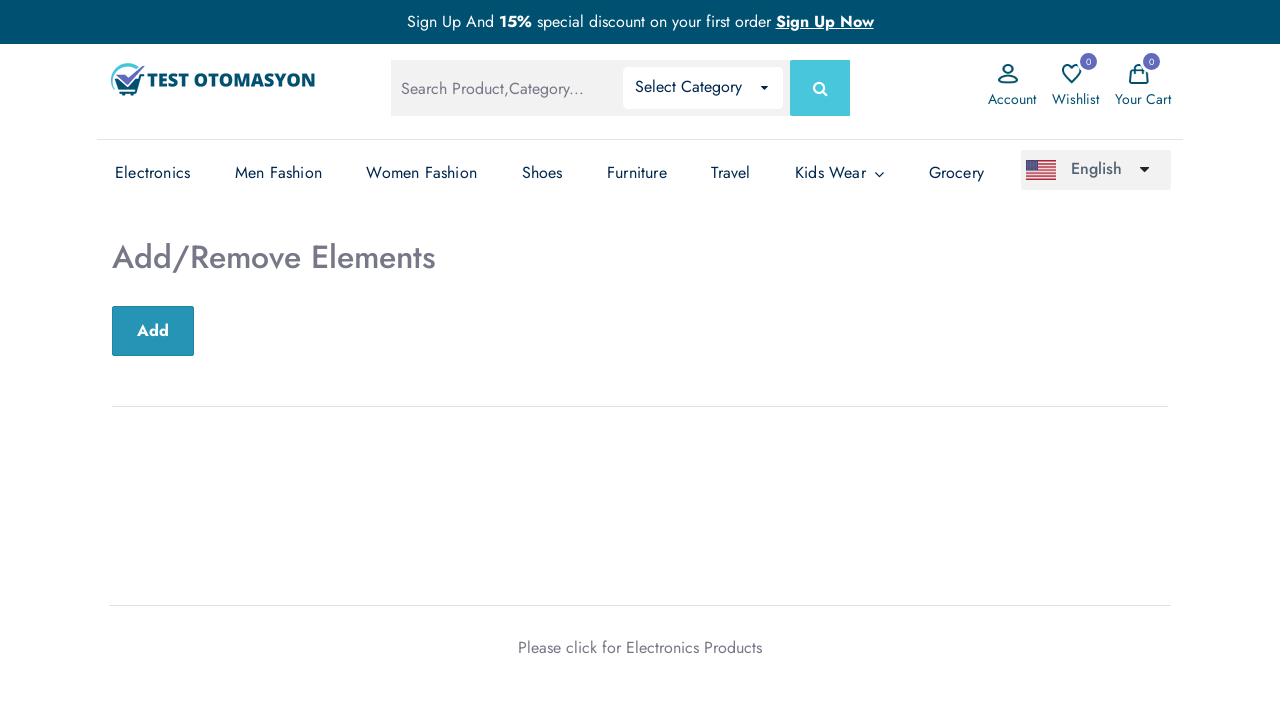

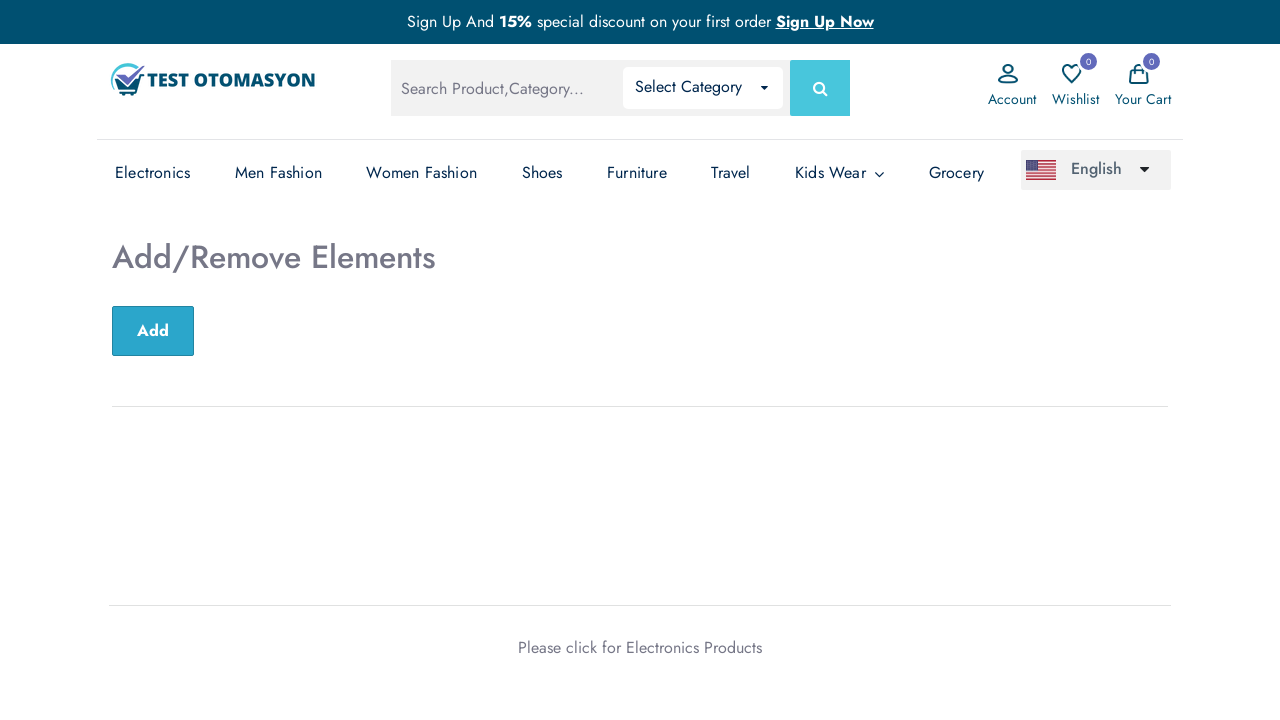